Tests filtering JDKs by vendor (Oracle, then adding Eclipse Foundation) and verifies results

Starting URL: https://jdkcomparison.com/

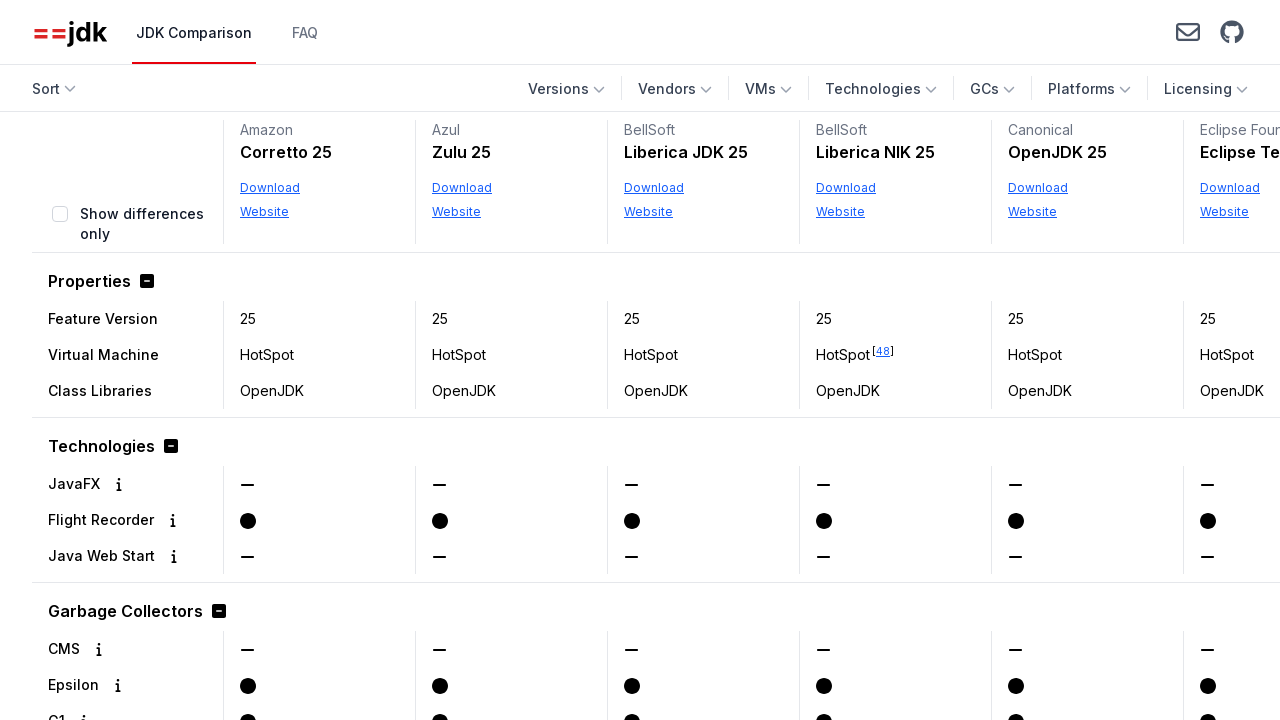

Clicked Vendors filter button to open vendor selection at (675, 89) on internal:role=button[name="Vendors"s]
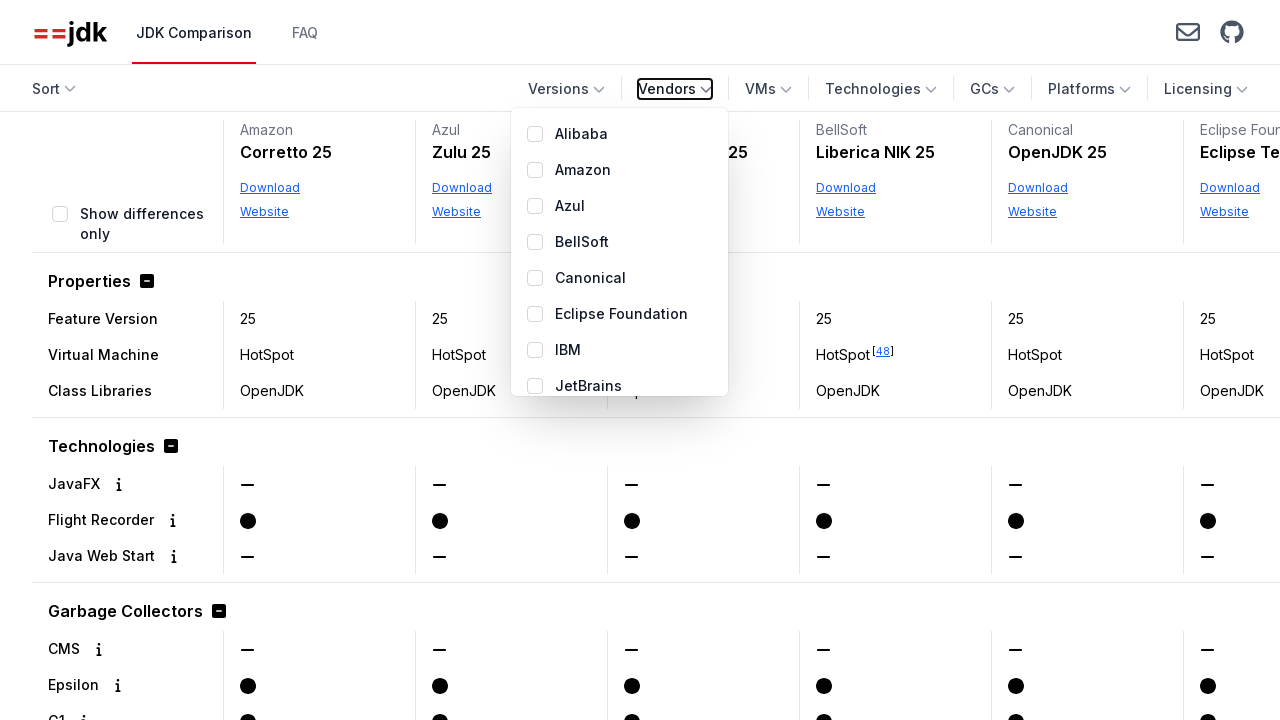

Selected Oracle vendor checkbox at (535, 298) on internal:role=form[name="Selectable Vendors"i] >> internal:role=checkbox[name="O
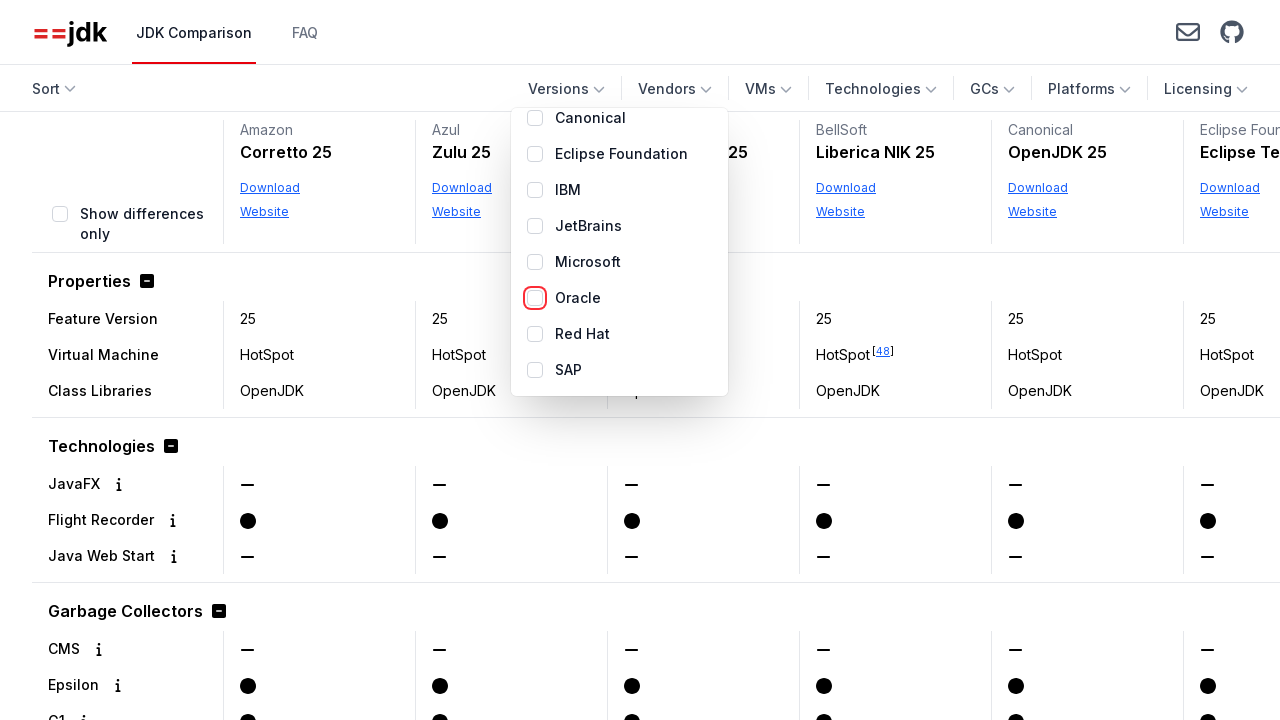

Closed vendor filter dropdown after selecting Oracle at (662, 89) on internal:role=button[name="Vendors 1"s]
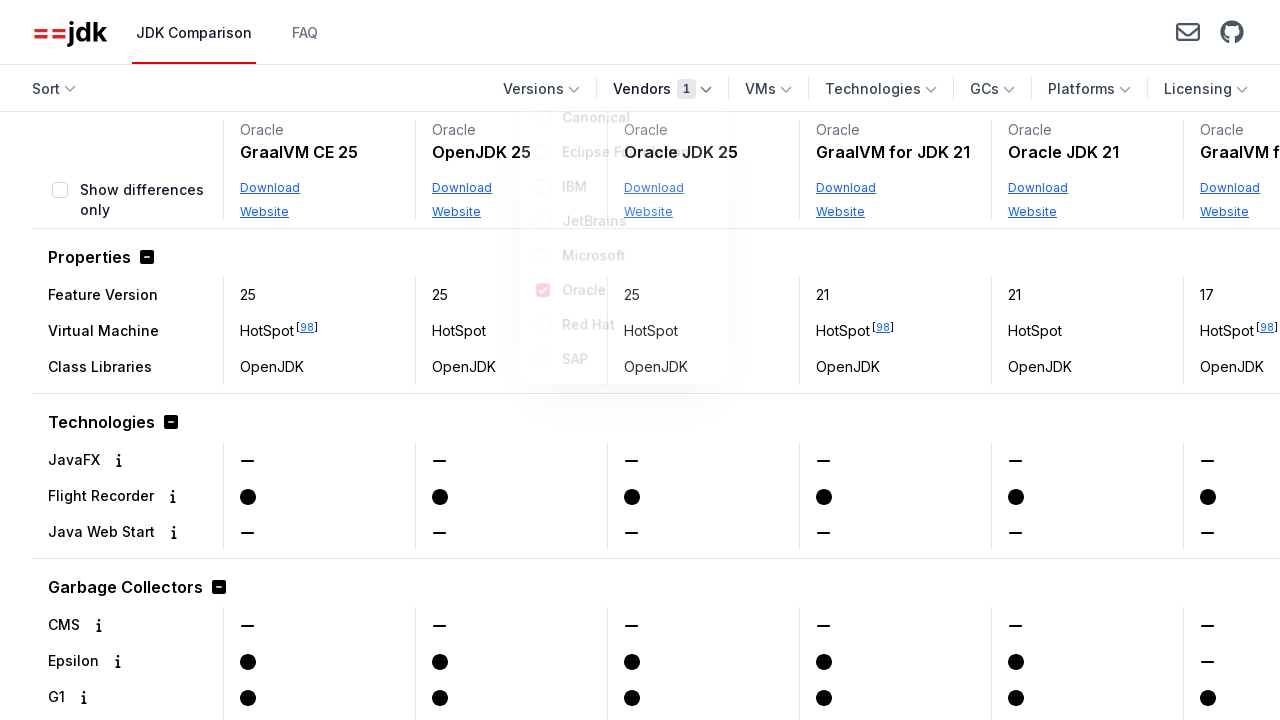

Retrieved all product vendor names from filtered results
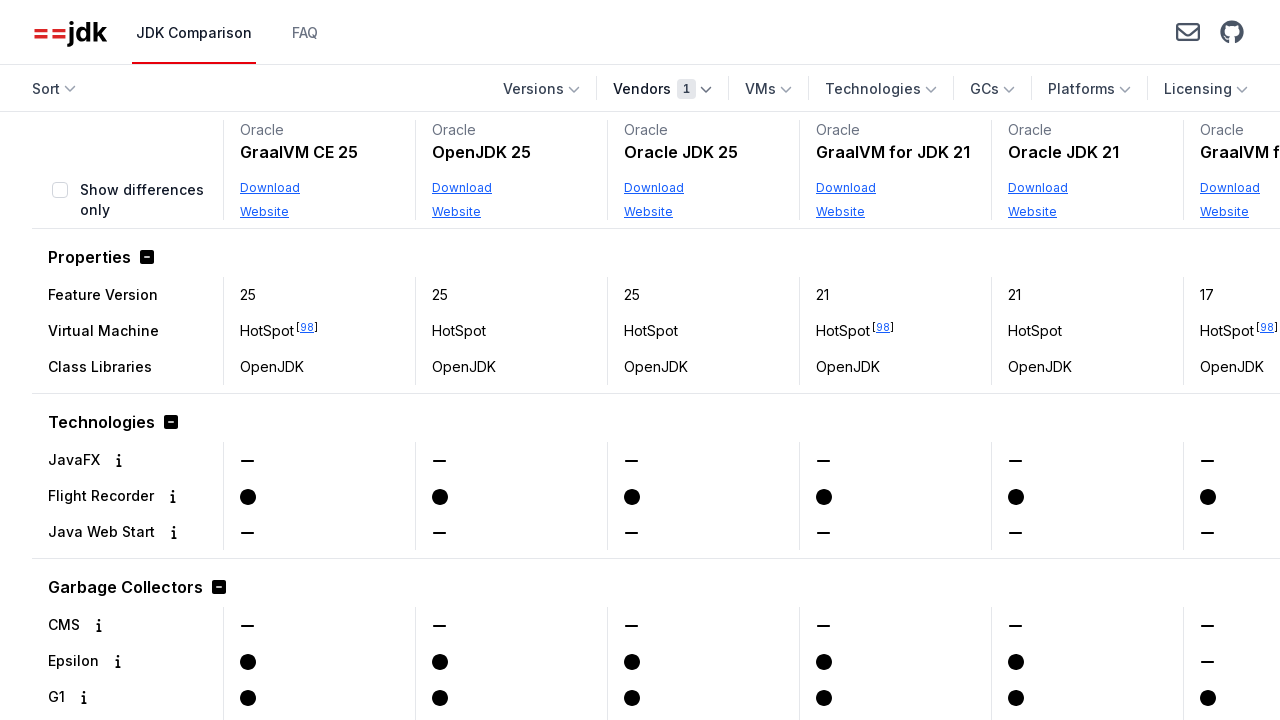

Verified only 1 vendor is displayed in results
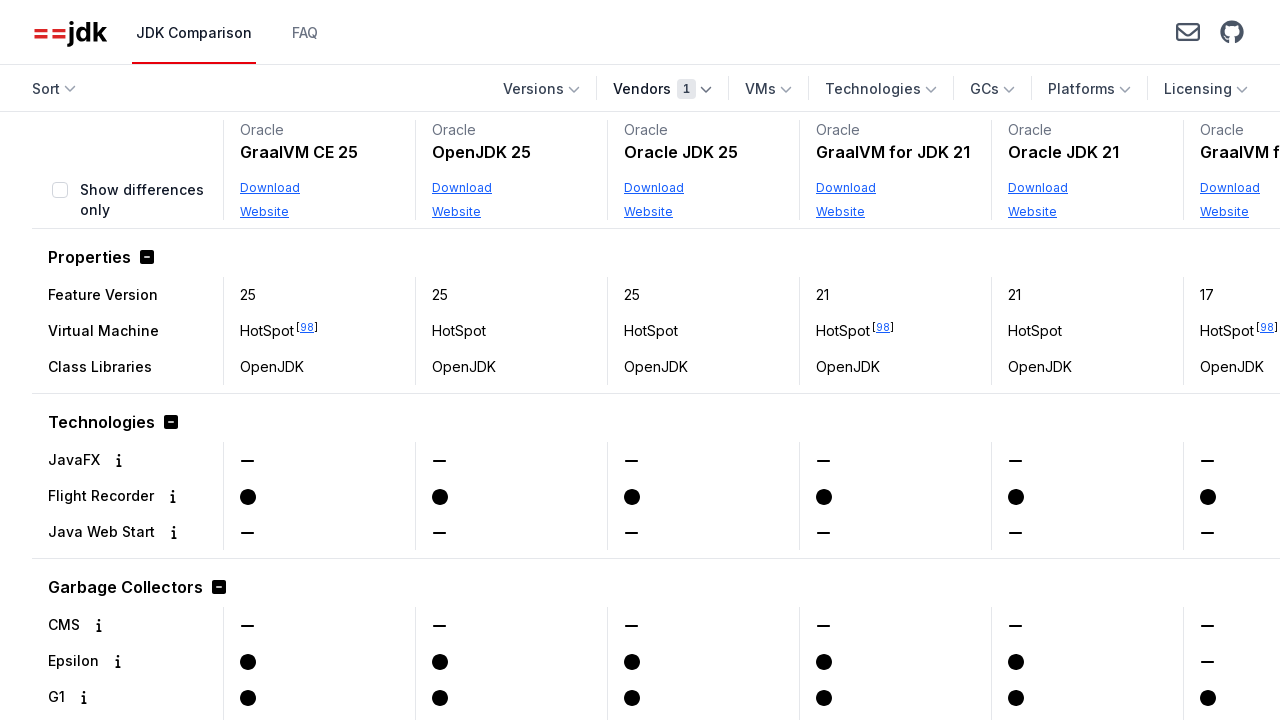

Verified Oracle vendor is present in filtered results
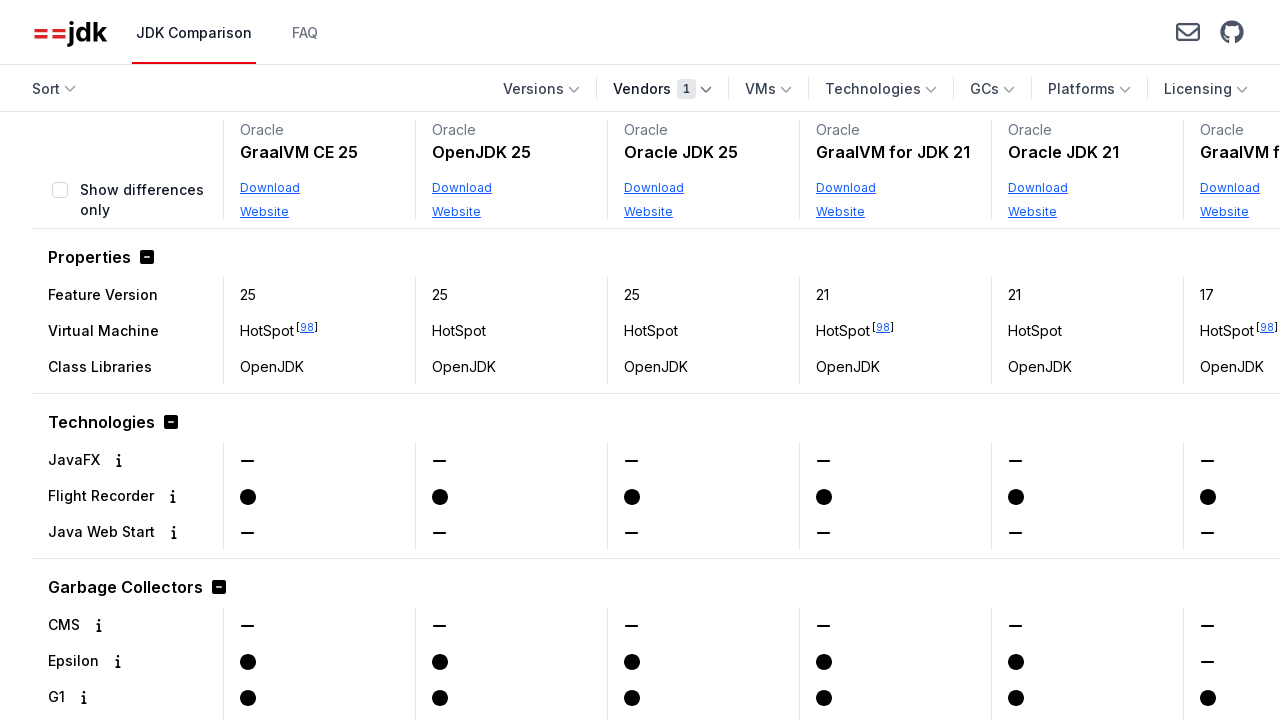

Reopened vendor filter dropdown to add another vendor at (662, 89) on internal:role=button[name="Vendors 1"s]
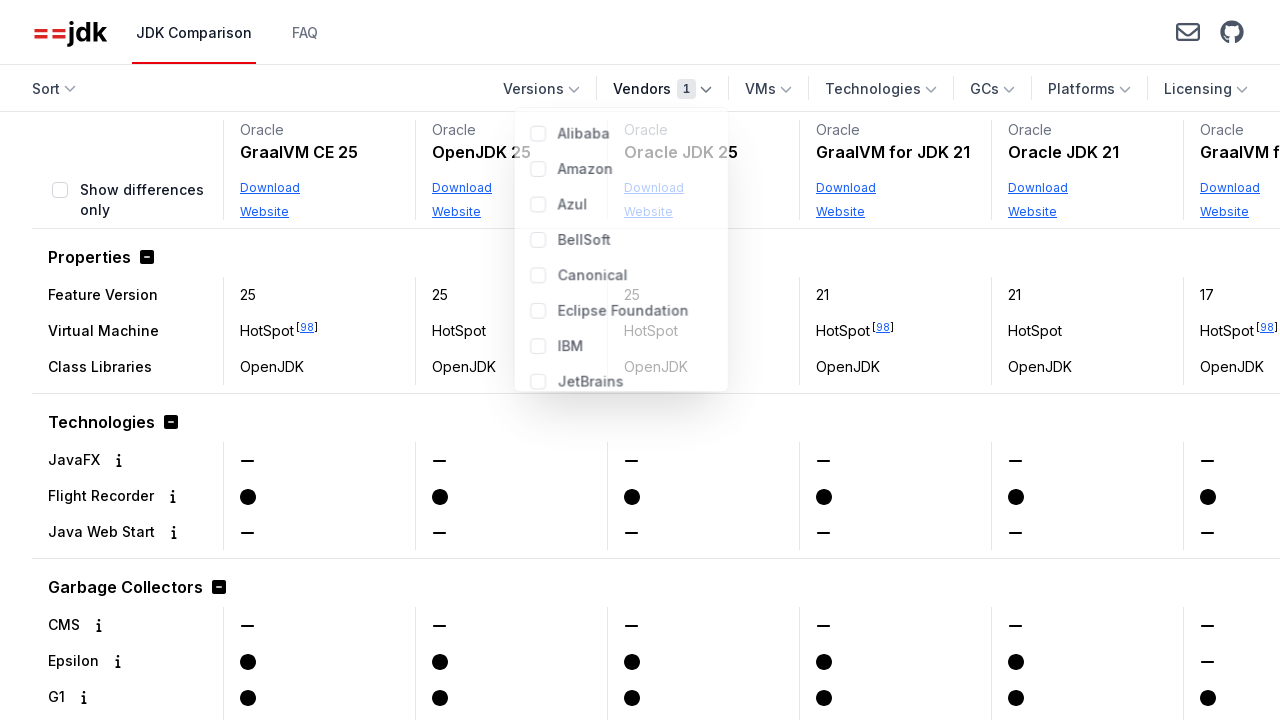

Selected Eclipse Foundation vendor checkbox at (535, 314) on internal:role=form[name="Selectable Vendors"i] >> internal:role=checkbox[name="E
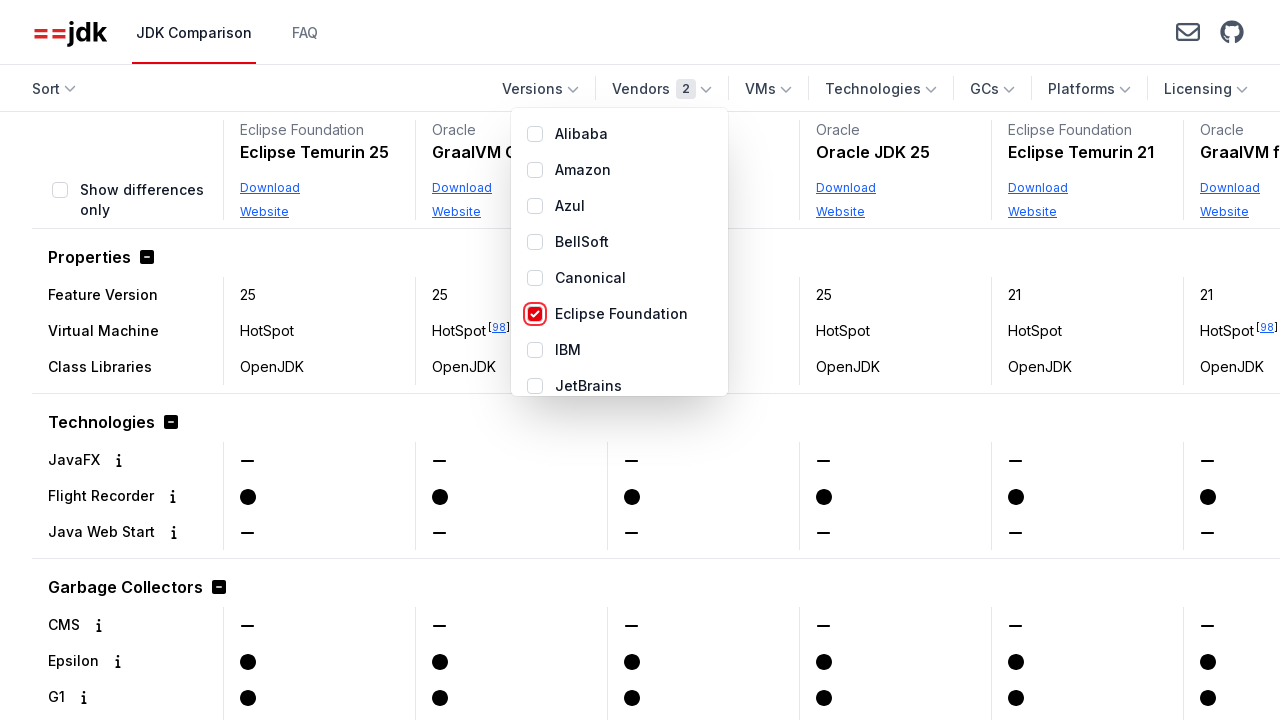

Closed vendor filter dropdown after adding Eclipse Foundation at (662, 89) on internal:role=button[name="Vendors 2"s]
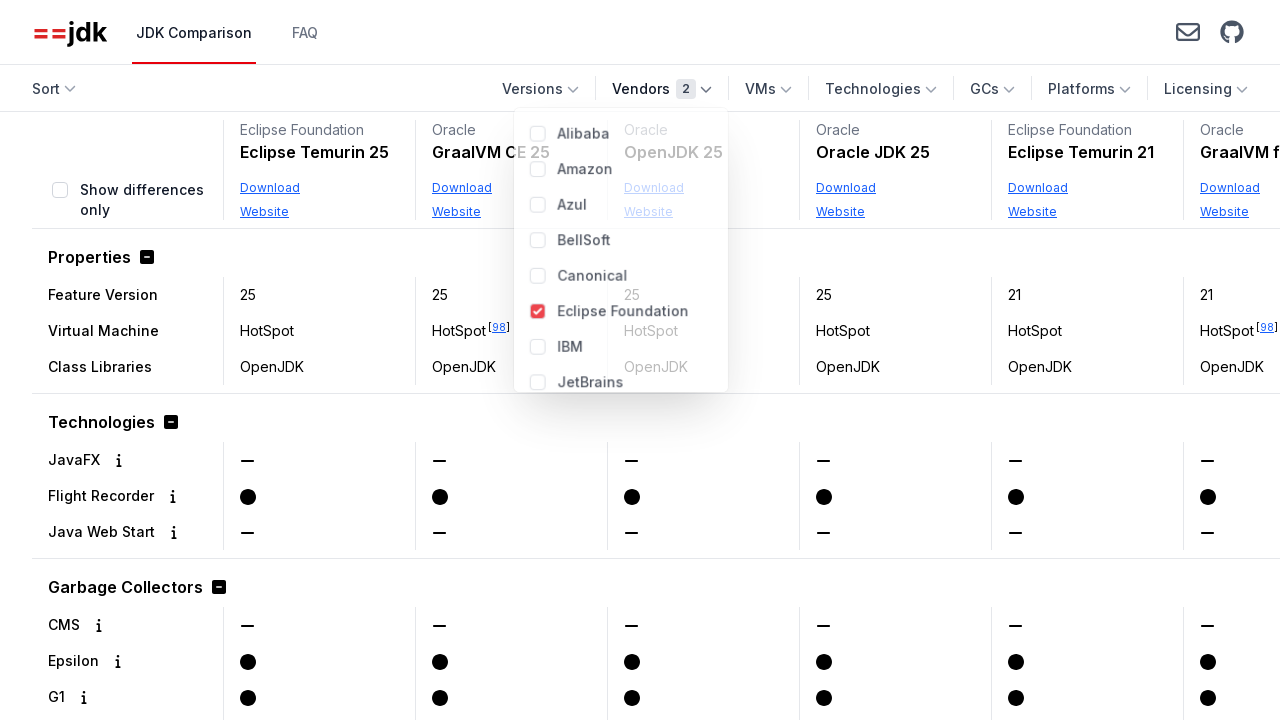

Retrieved all product vendor names from updated filtered results
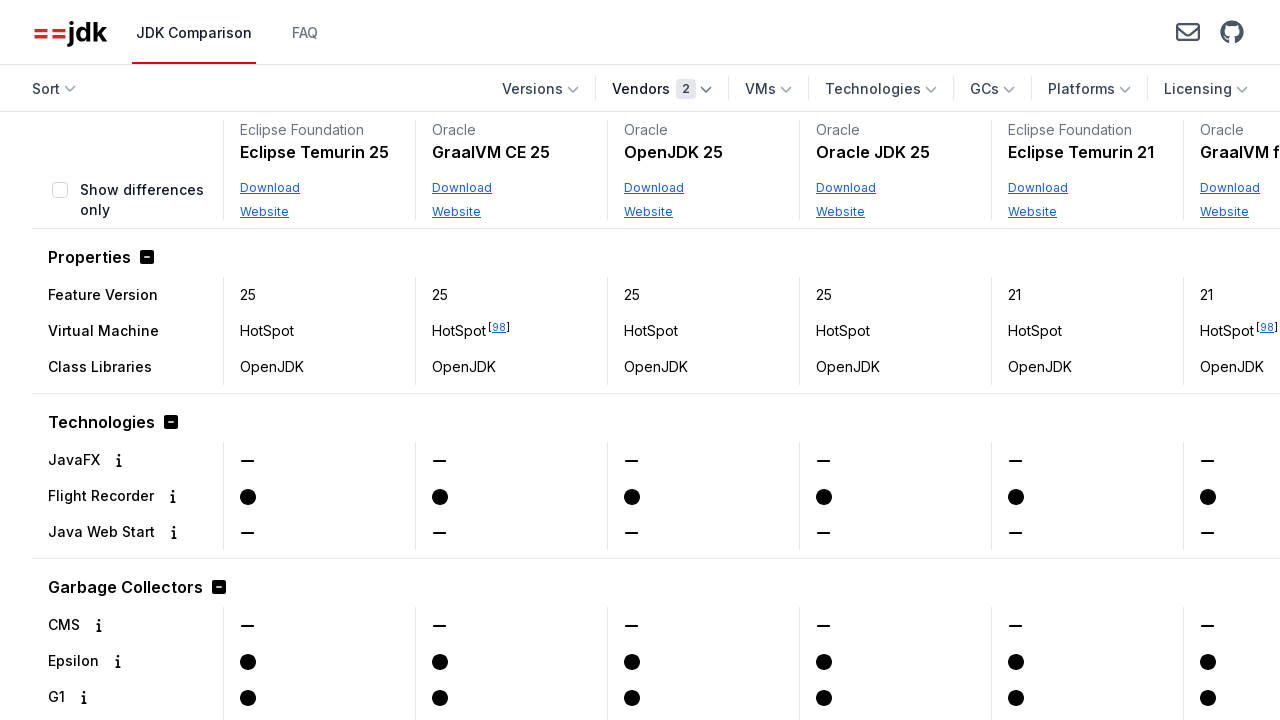

Verified 2 vendors are displayed in results
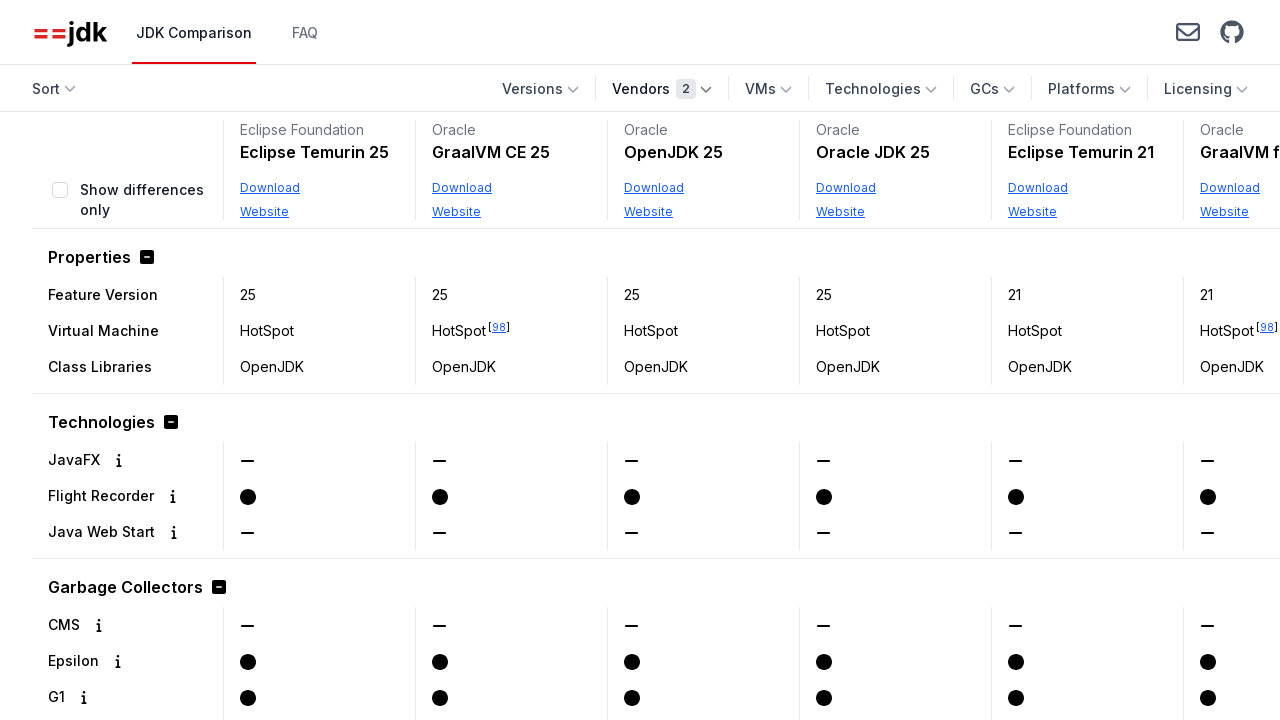

Verified Oracle vendor is present in filtered results
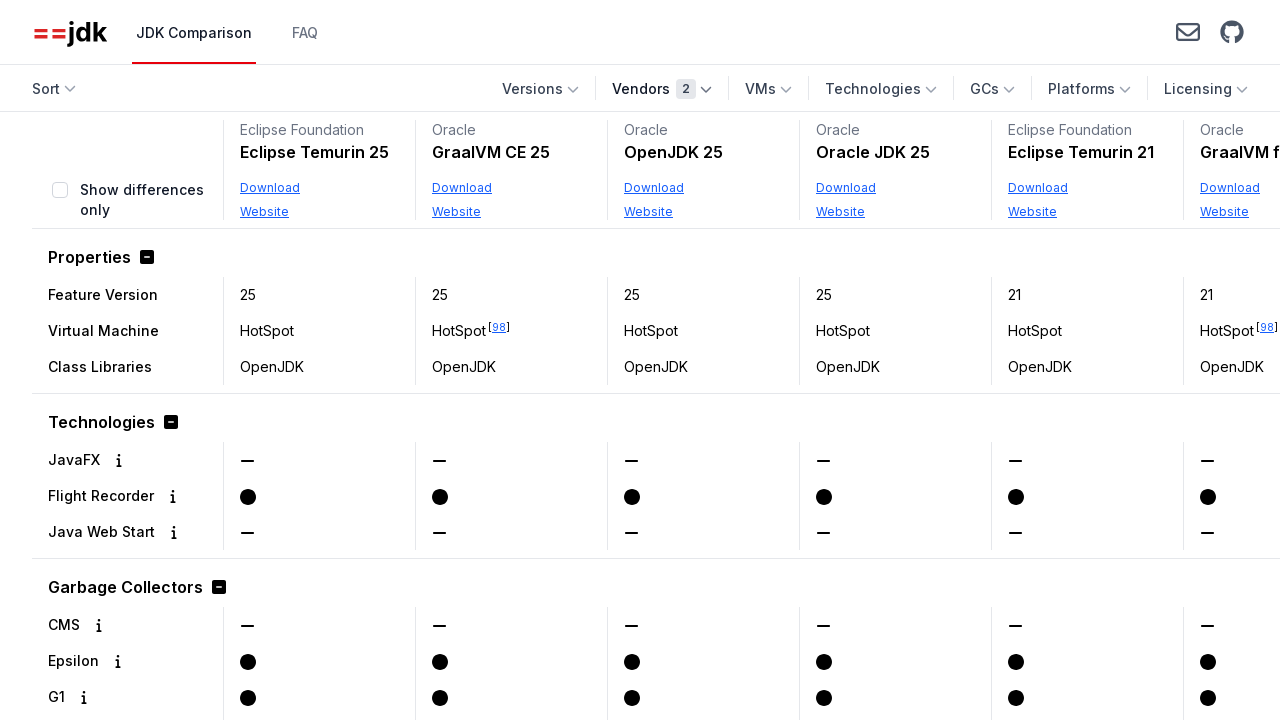

Verified Eclipse Foundation vendor is present in filtered results
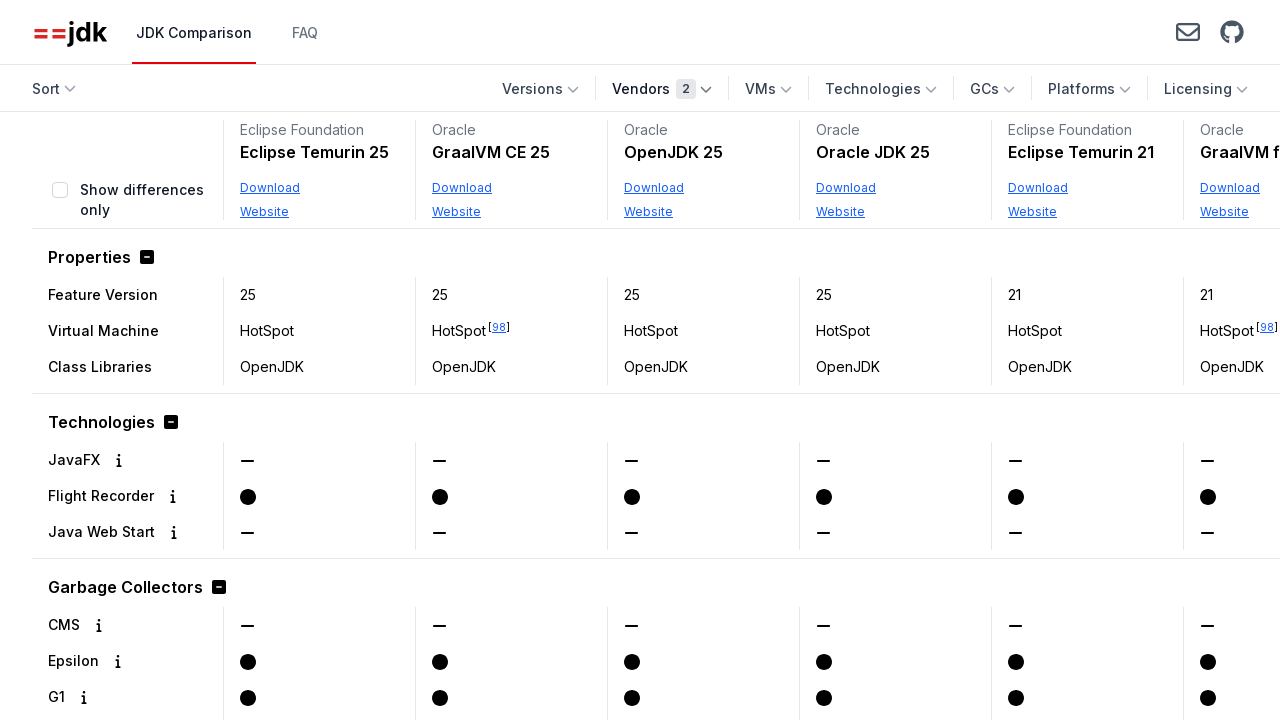

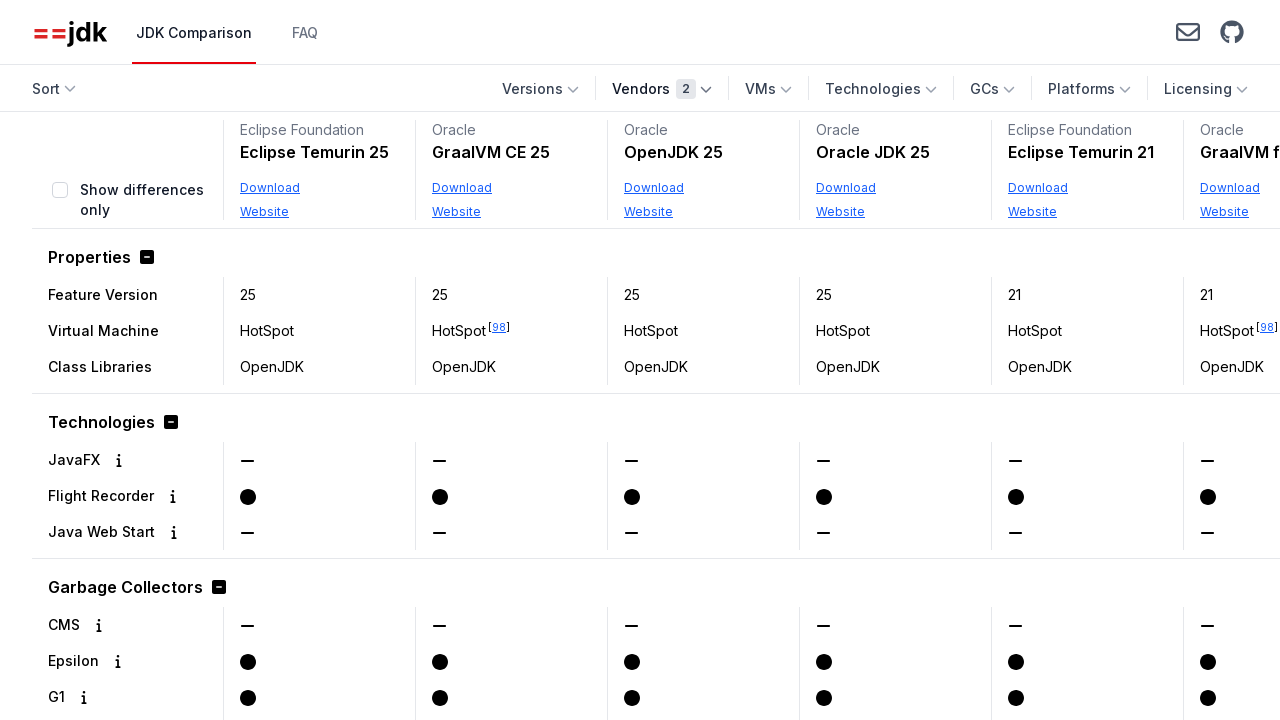